Tests adding multiple todo items to the list and verifying they appear correctly

Starting URL: https://demo.playwright.dev/todomvc

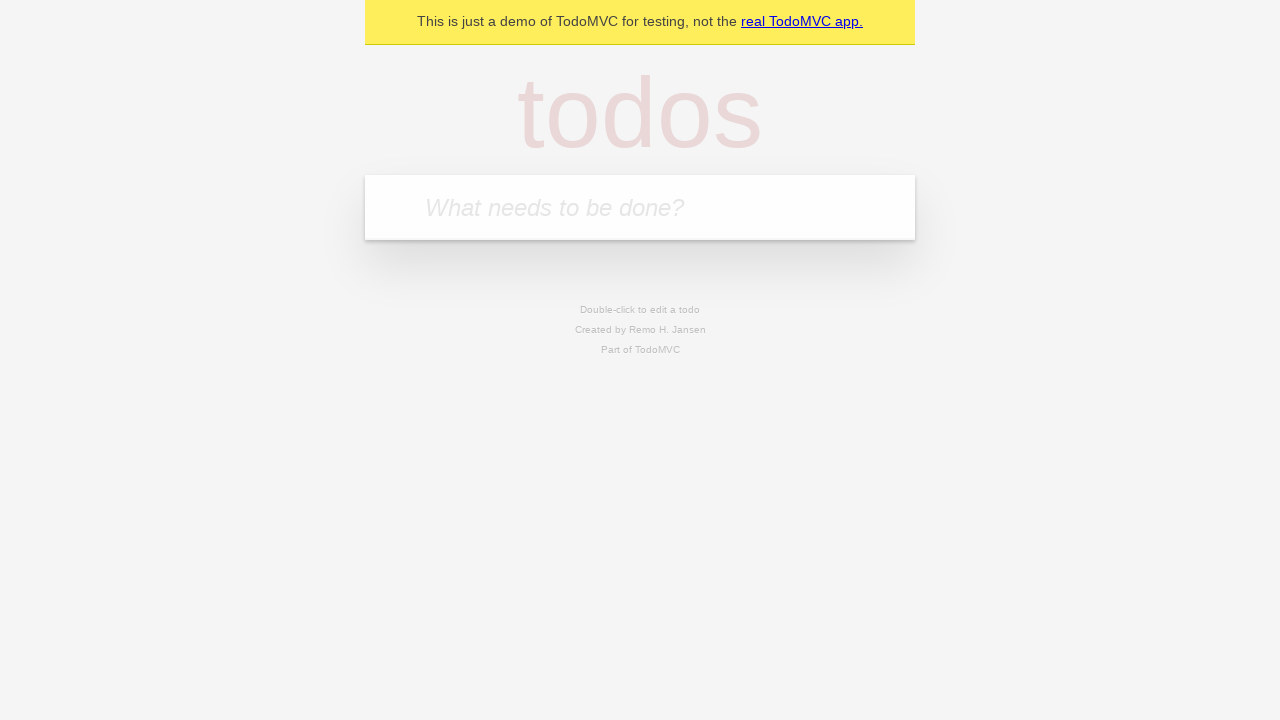

Filled todo input with 'buy some cheese' on internal:attr=[placeholder="What needs to be done?"i]
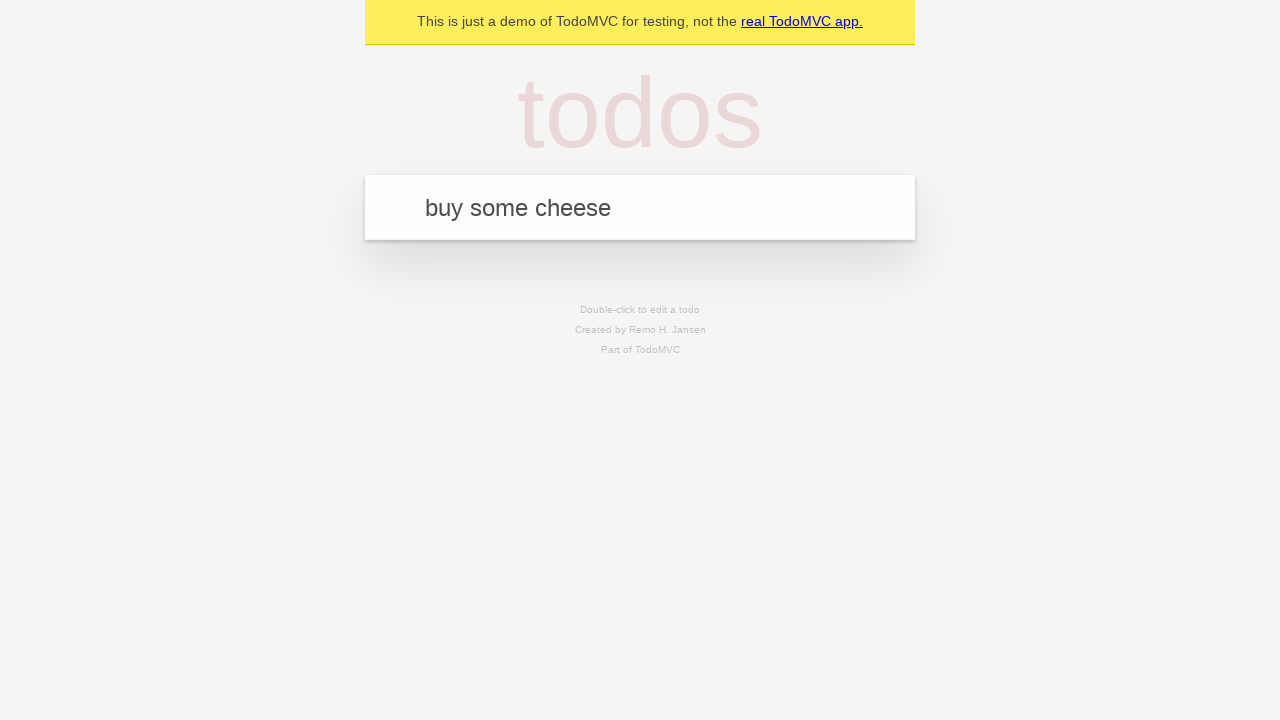

Pressed Enter to add first todo item on internal:attr=[placeholder="What needs to be done?"i]
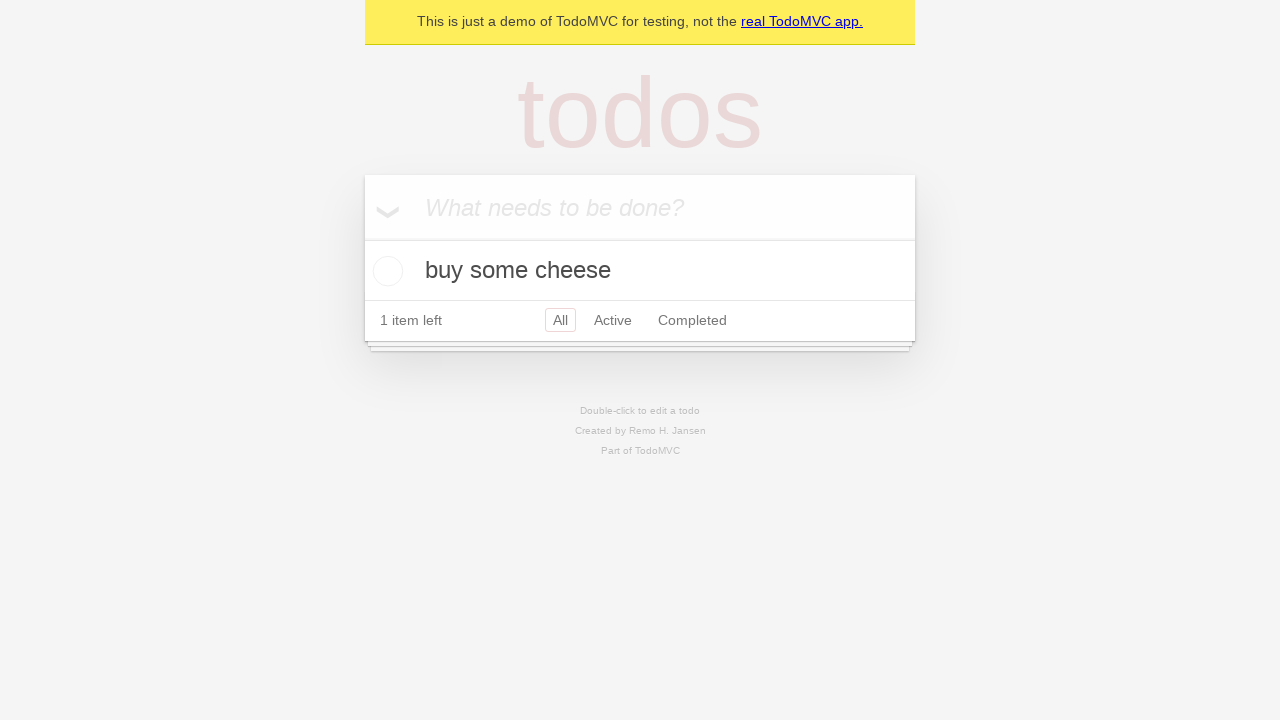

Waited for first todo item to appear
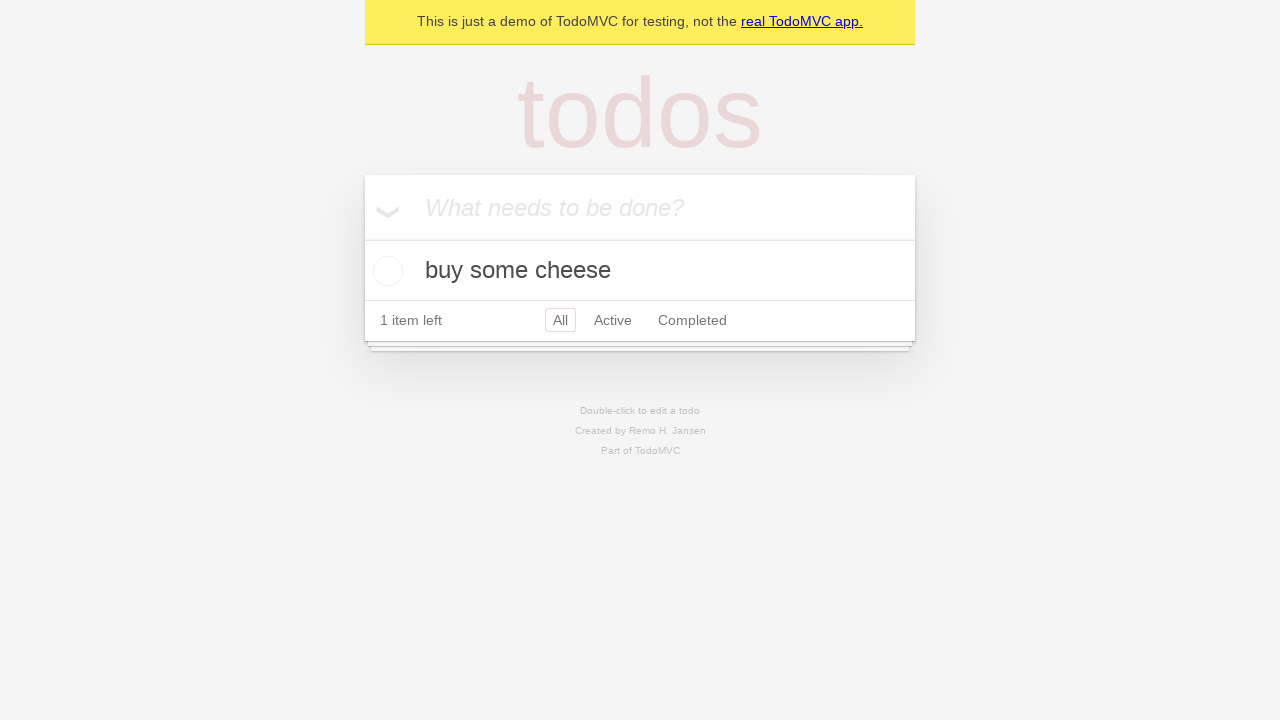

Filled todo input with 'feed the cat' on internal:attr=[placeholder="What needs to be done?"i]
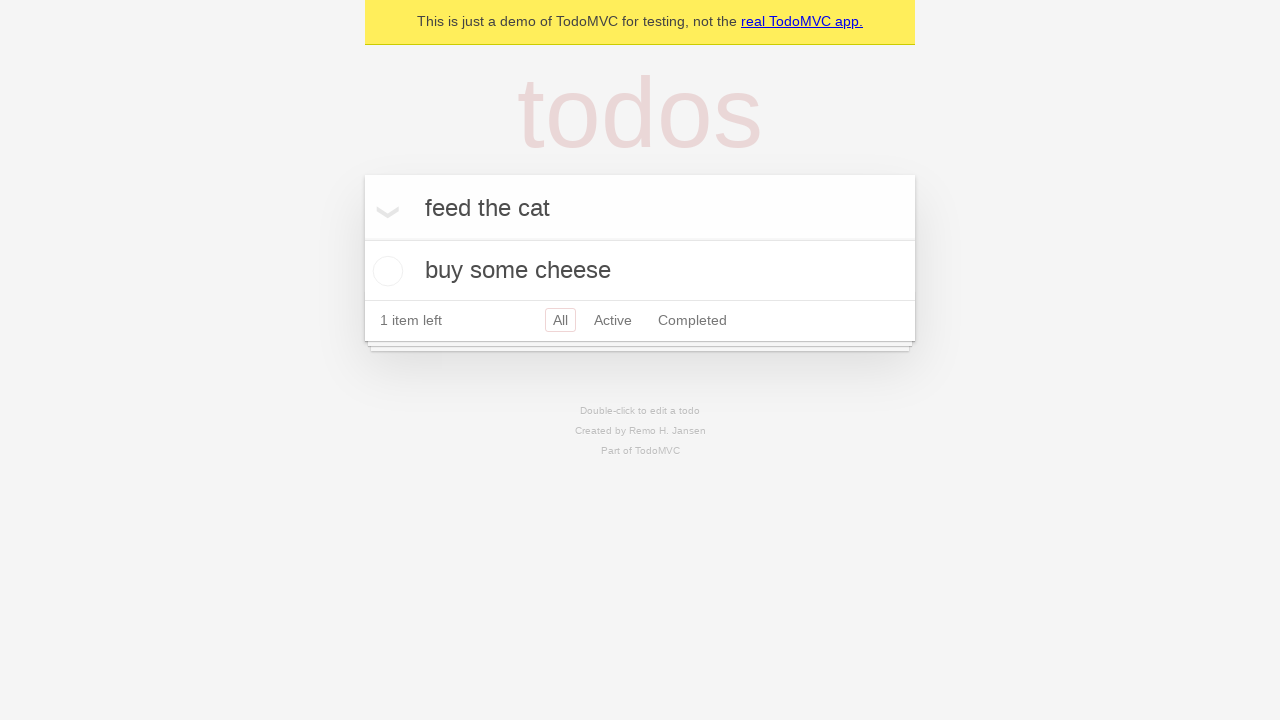

Pressed Enter to add second todo item on internal:attr=[placeholder="What needs to be done?"i]
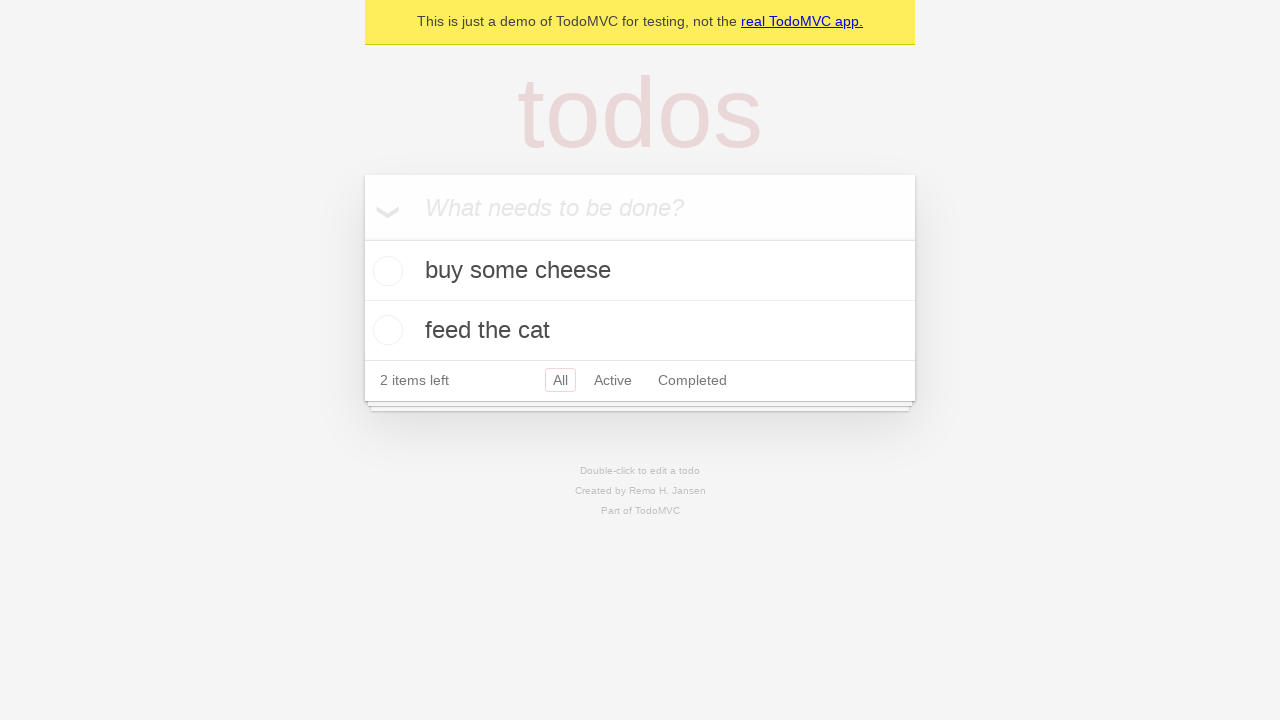

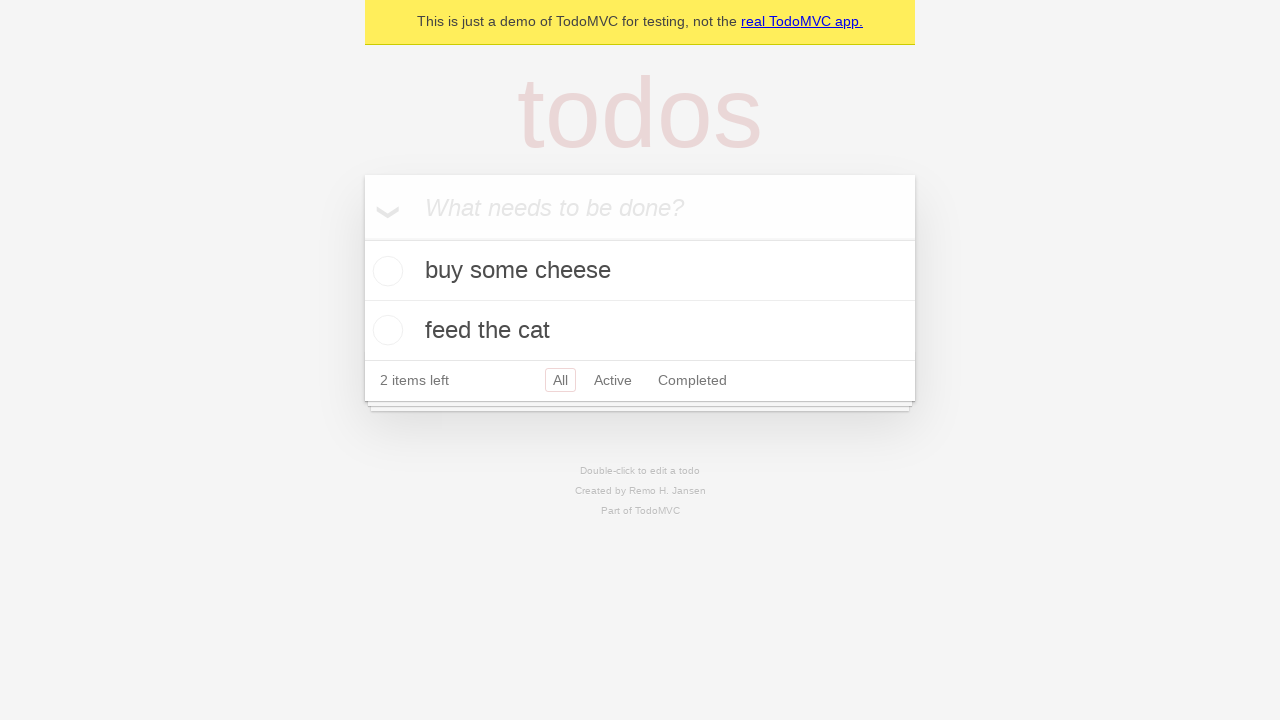